Tests sorting the "Email" column in ascending order by clicking the column header and verifying the email values are sorted correctly.

Starting URL: http://the-internet.herokuapp.com/tables

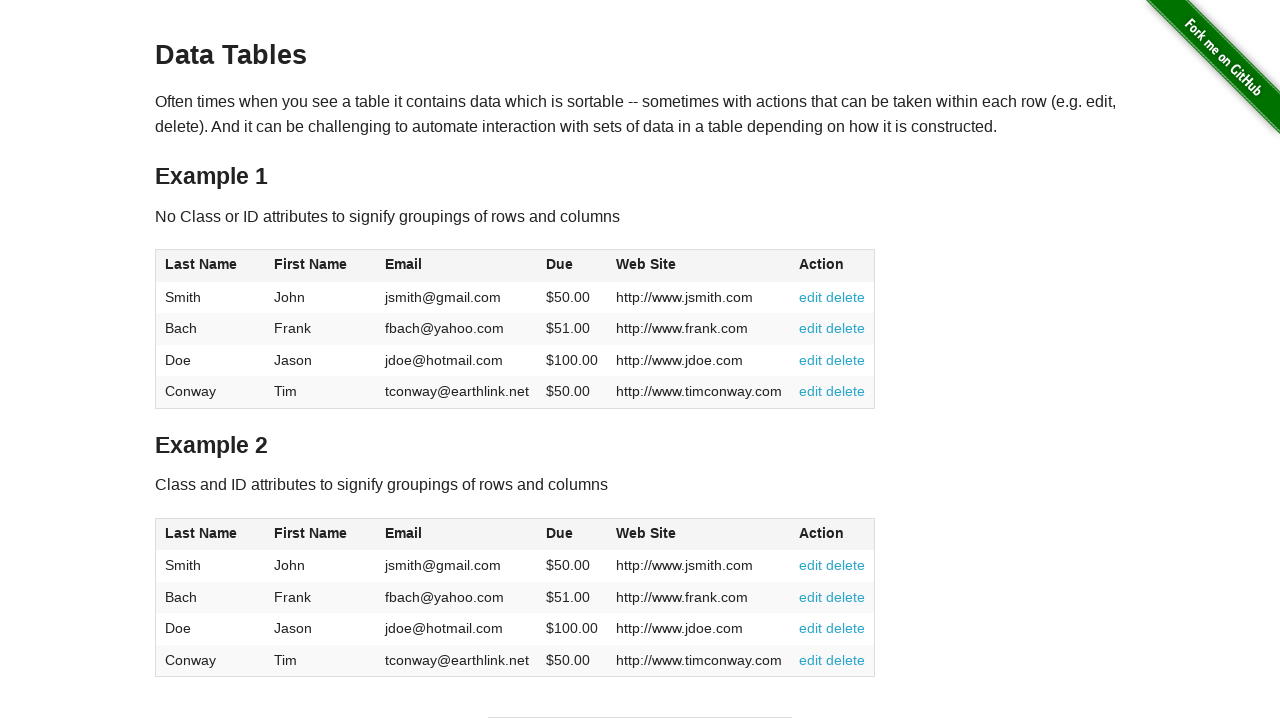

Clicked Email column header to sort ascending at (457, 266) on #table1 thead tr th:nth-of-type(3)
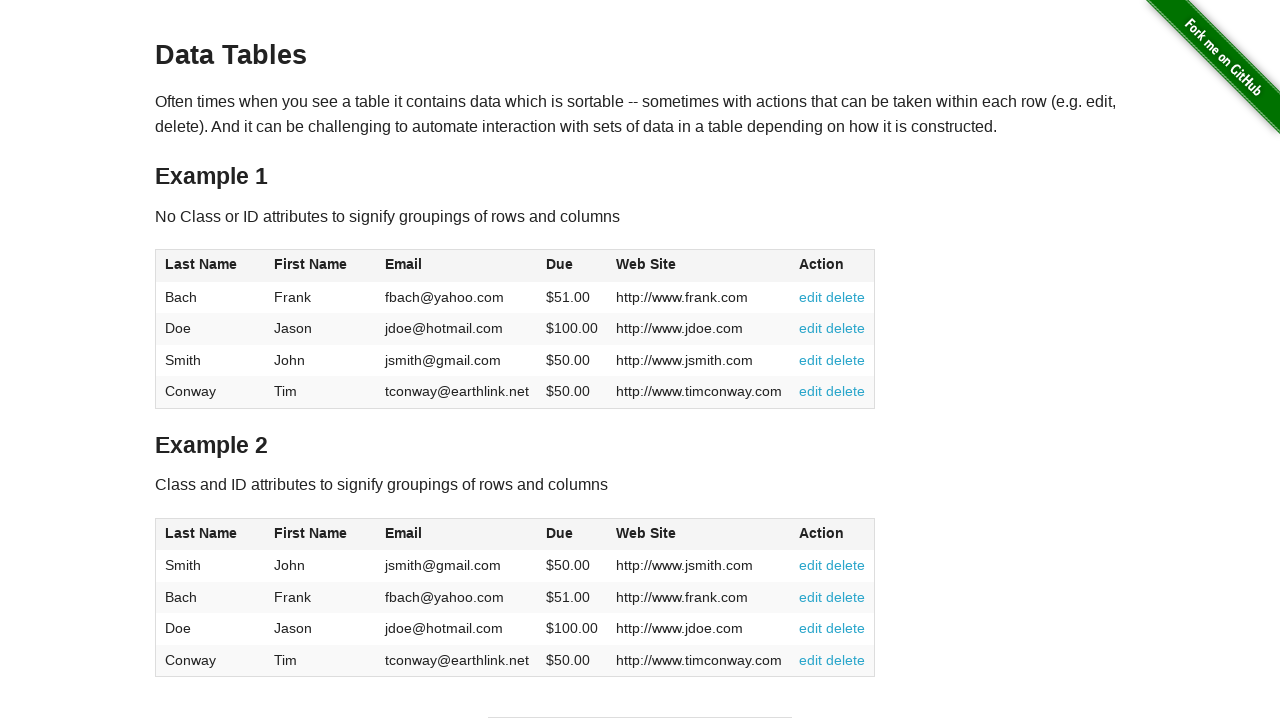

Email column in table body loaded after sorting
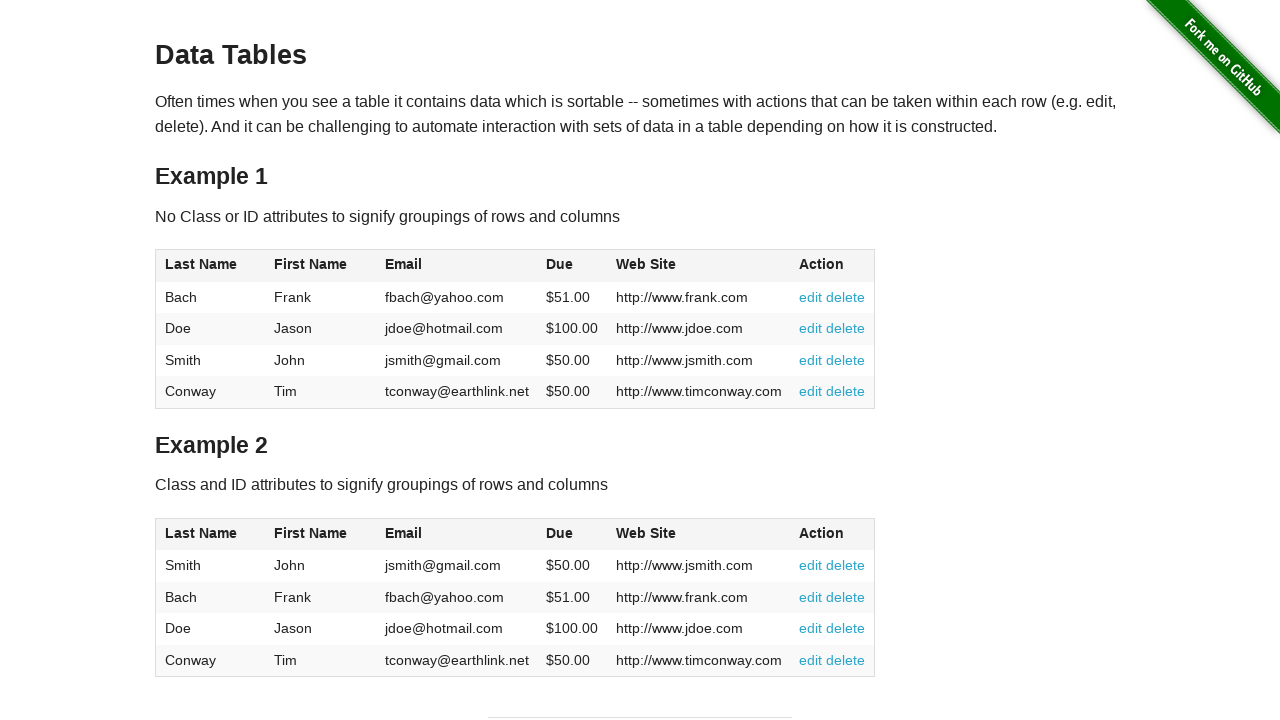

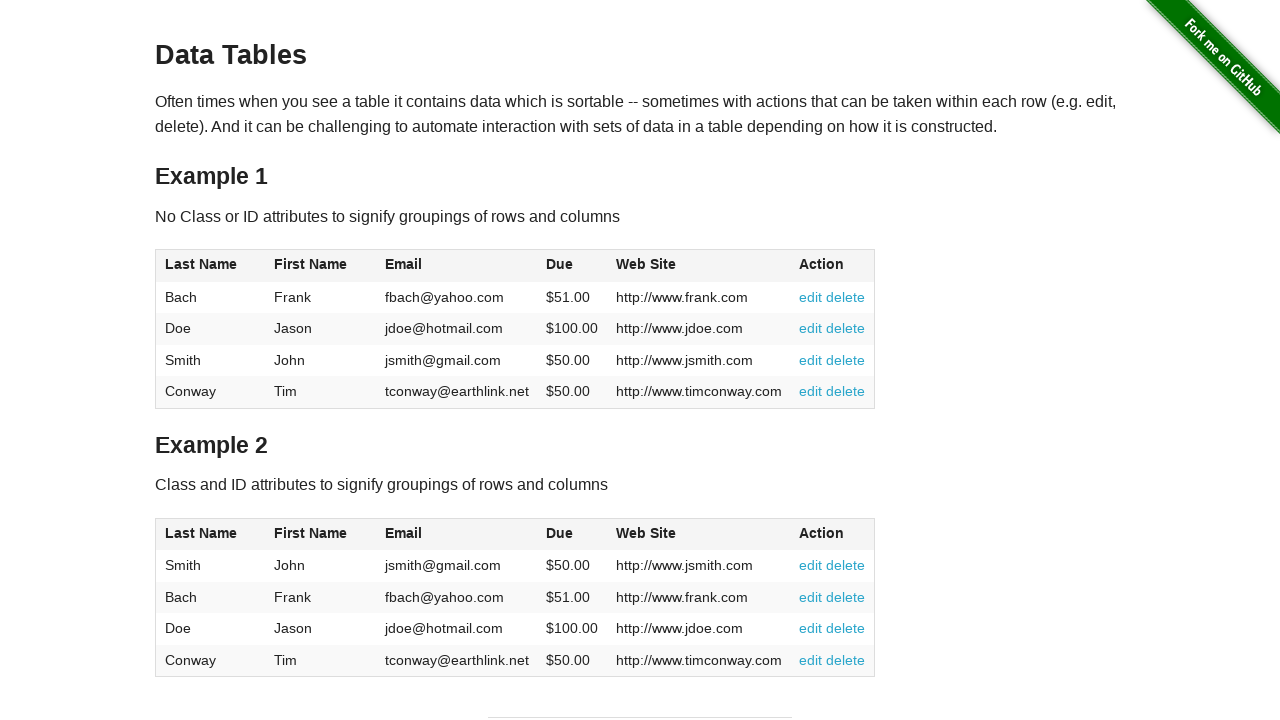